Tests contact form submission with an empty message field to verify form behavior.

Starting URL: https://www.demoblaze.com/

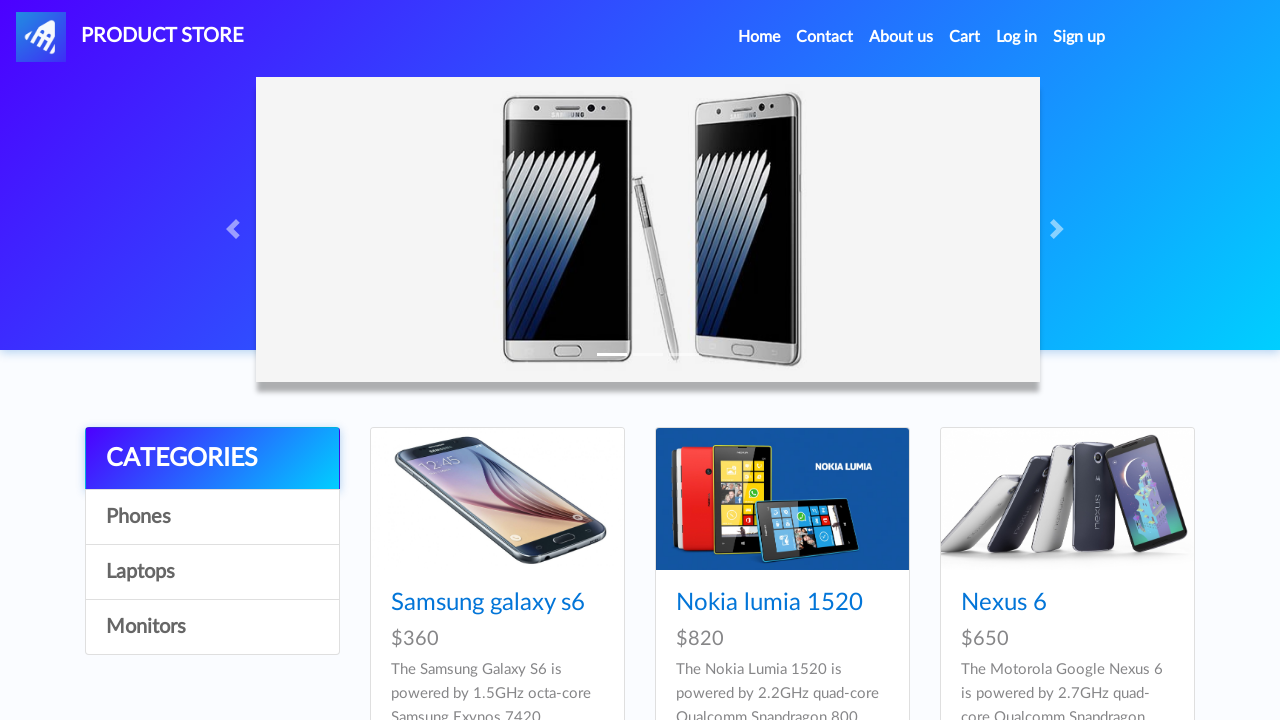

Clicked on Contact link at (825, 37) on xpath=//a[text()='Contact']
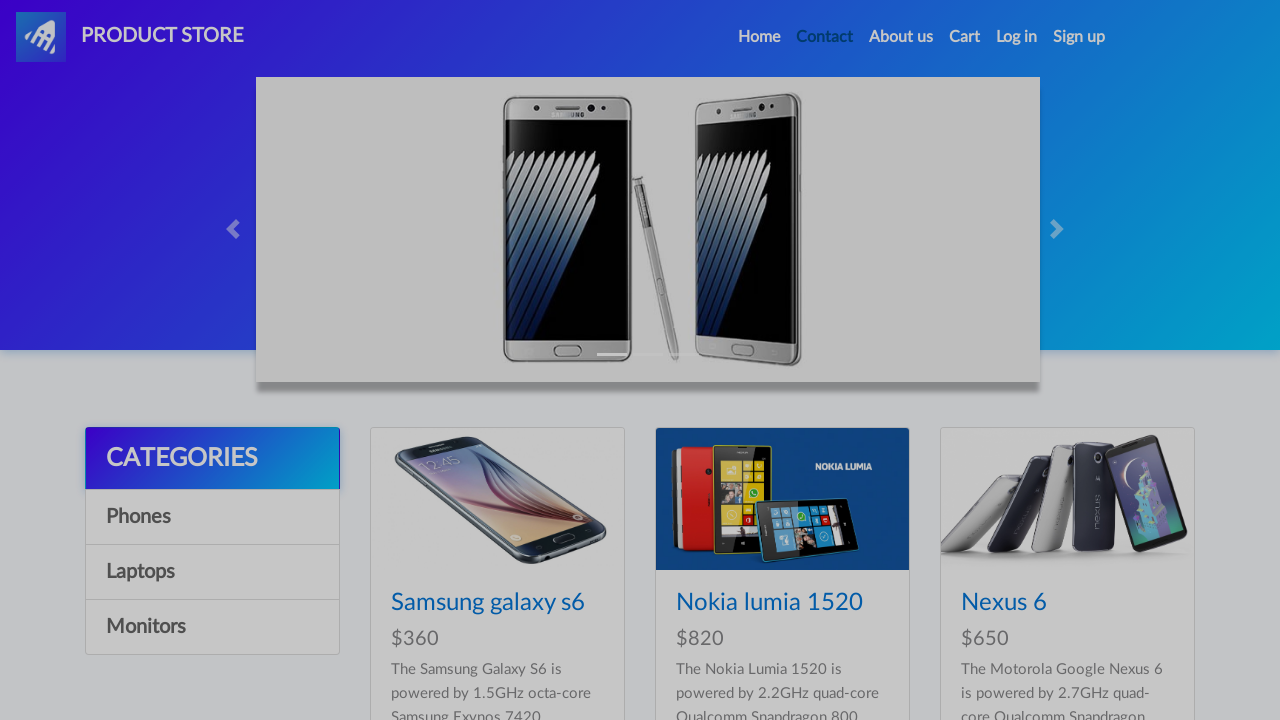

Waited 2 seconds for Contact modal to load
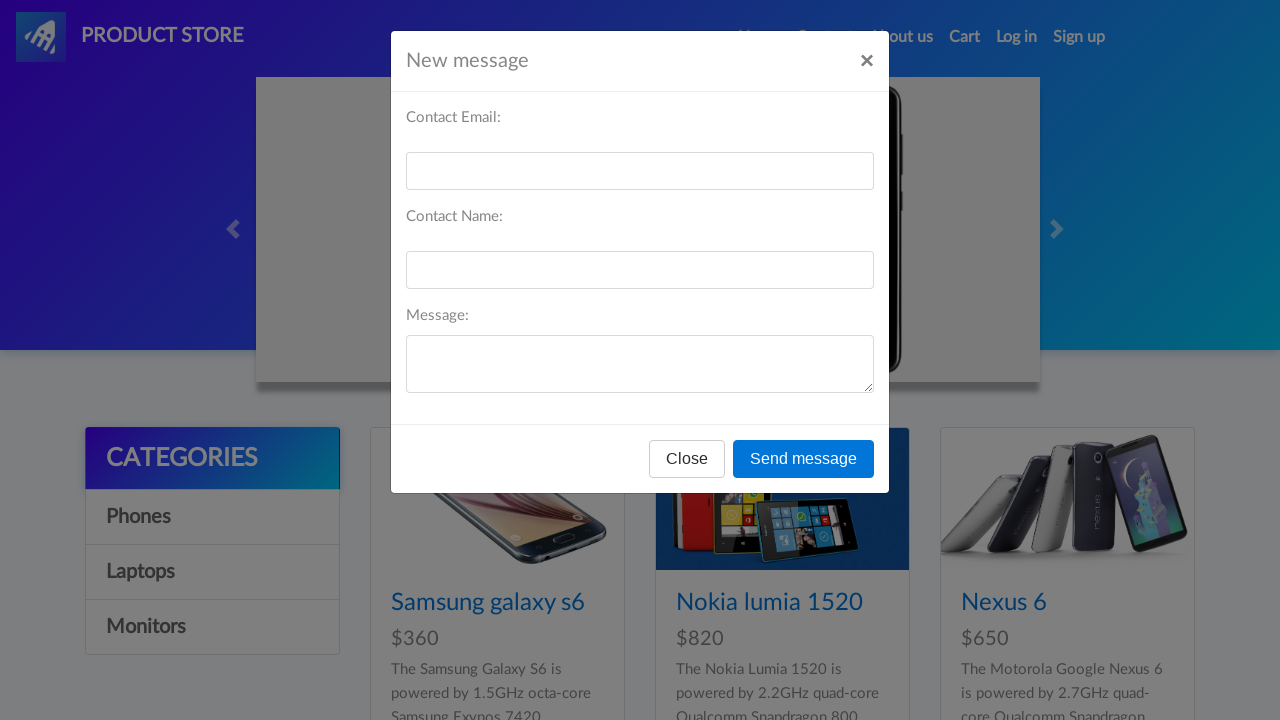

Filled email field with 'bashirrimawi@gmail.com' on #recipient-email
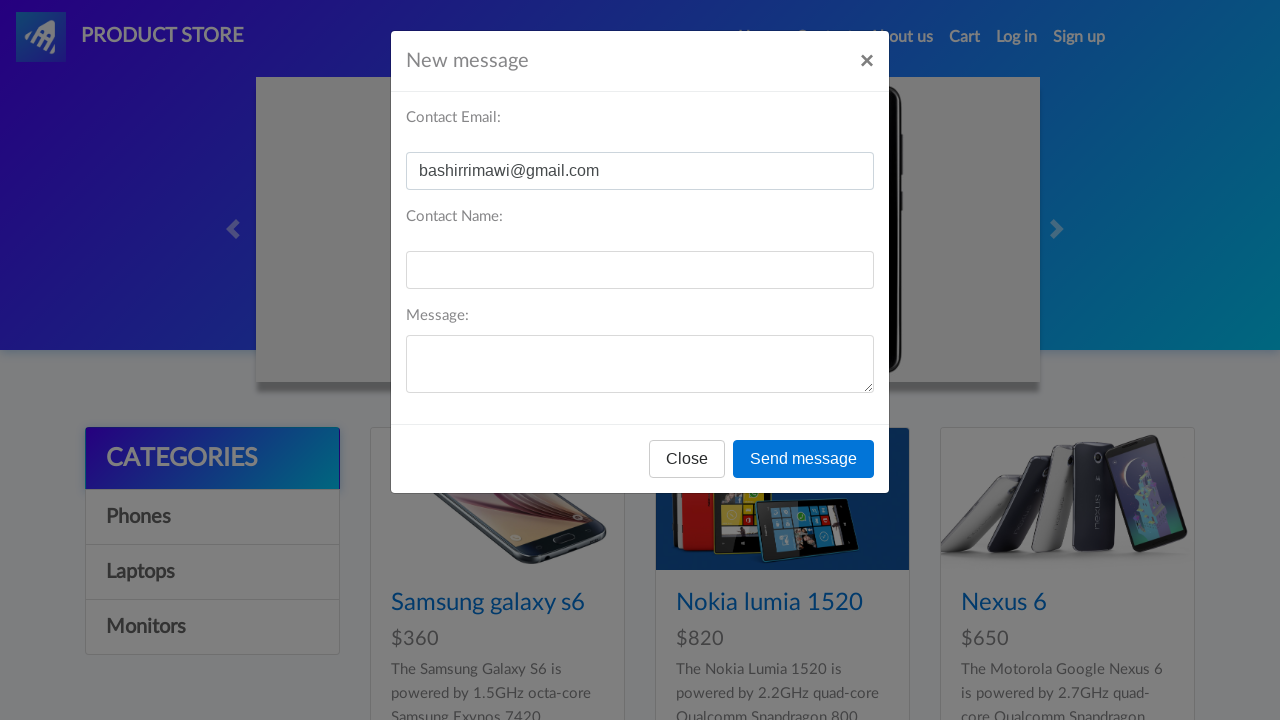

Filled name field with 'Bashir Rimawi' on #recipient-name
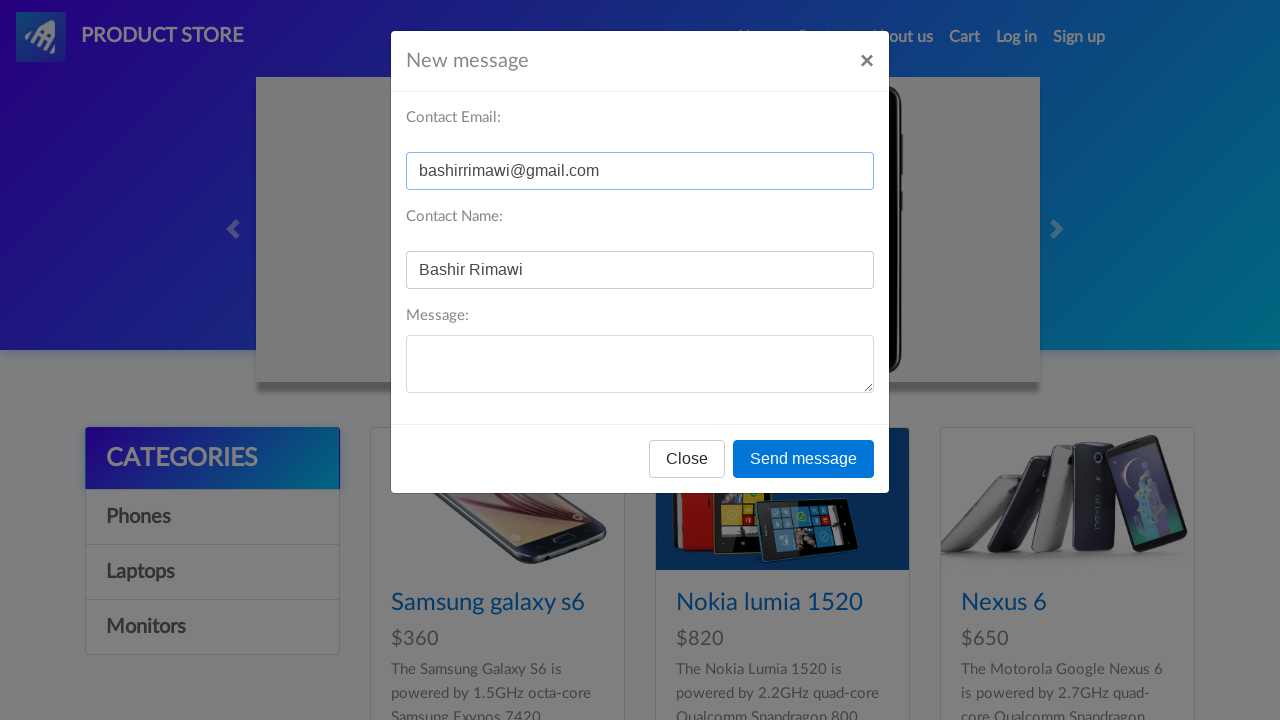

Left message field empty on #message-text
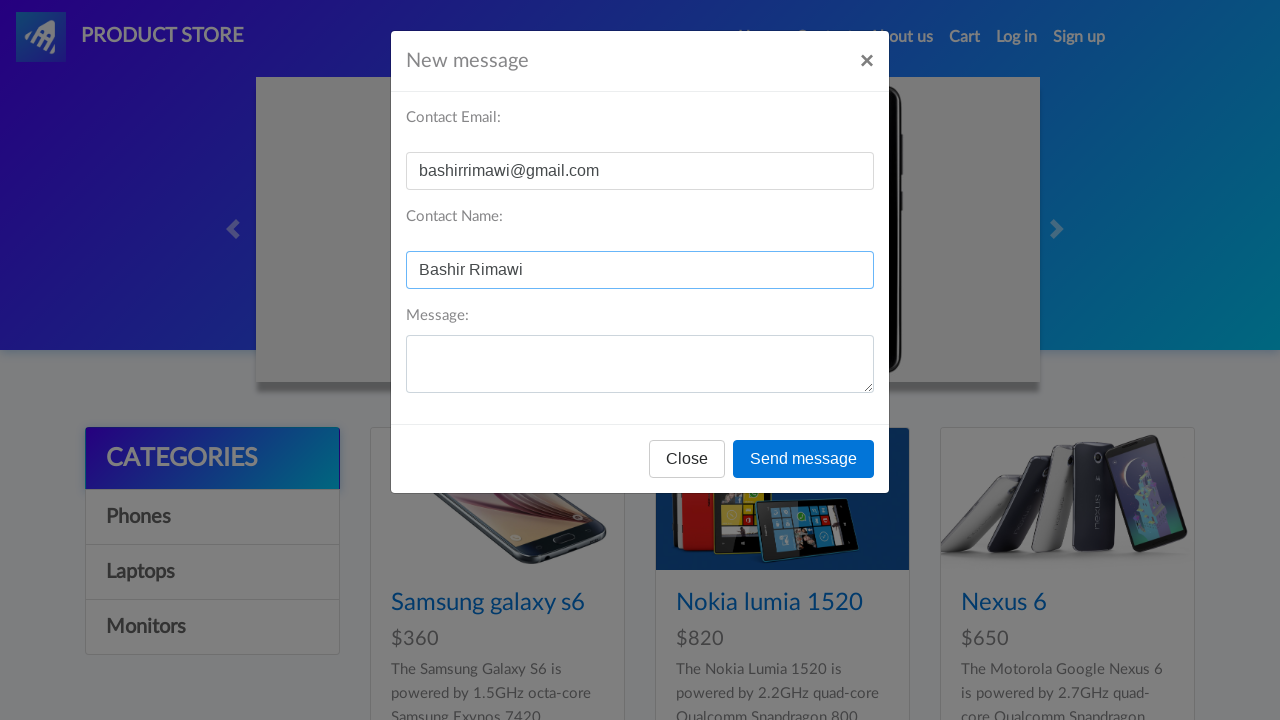

Clicked Send message button with empty message field at (804, 459) on xpath=//button[text()='Send message']
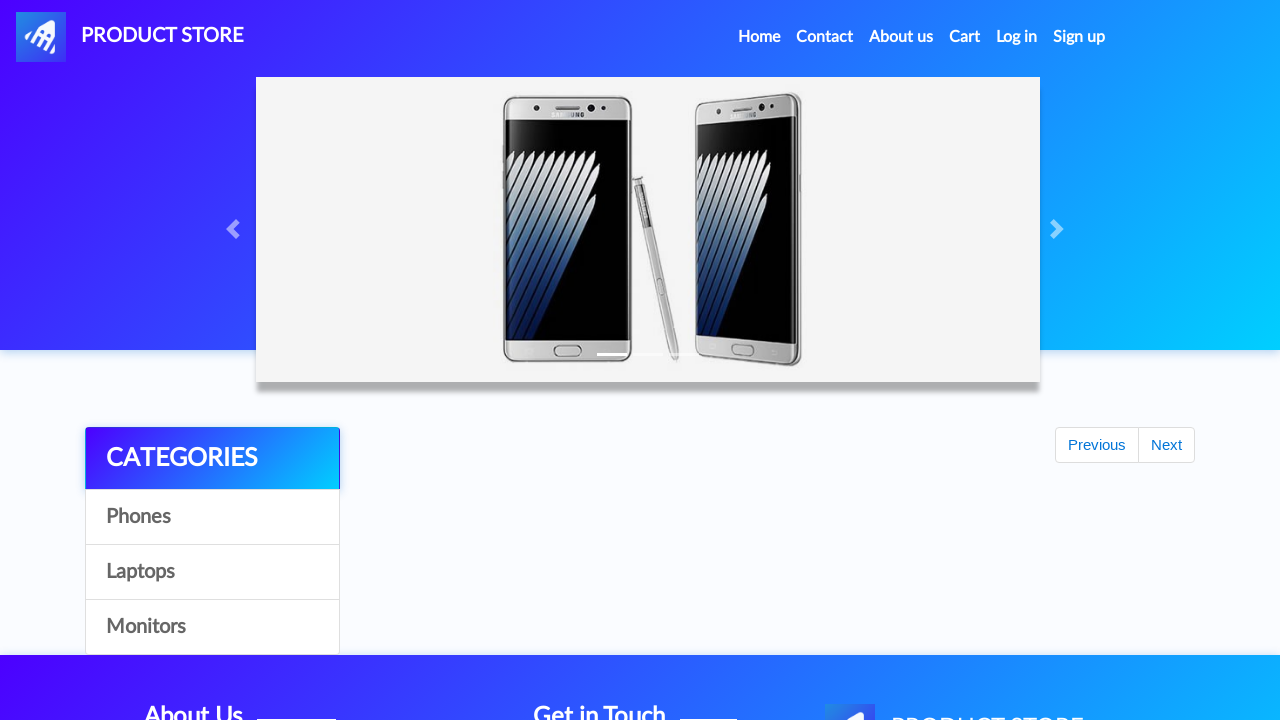

Waited 2 seconds for alert dialog to appear
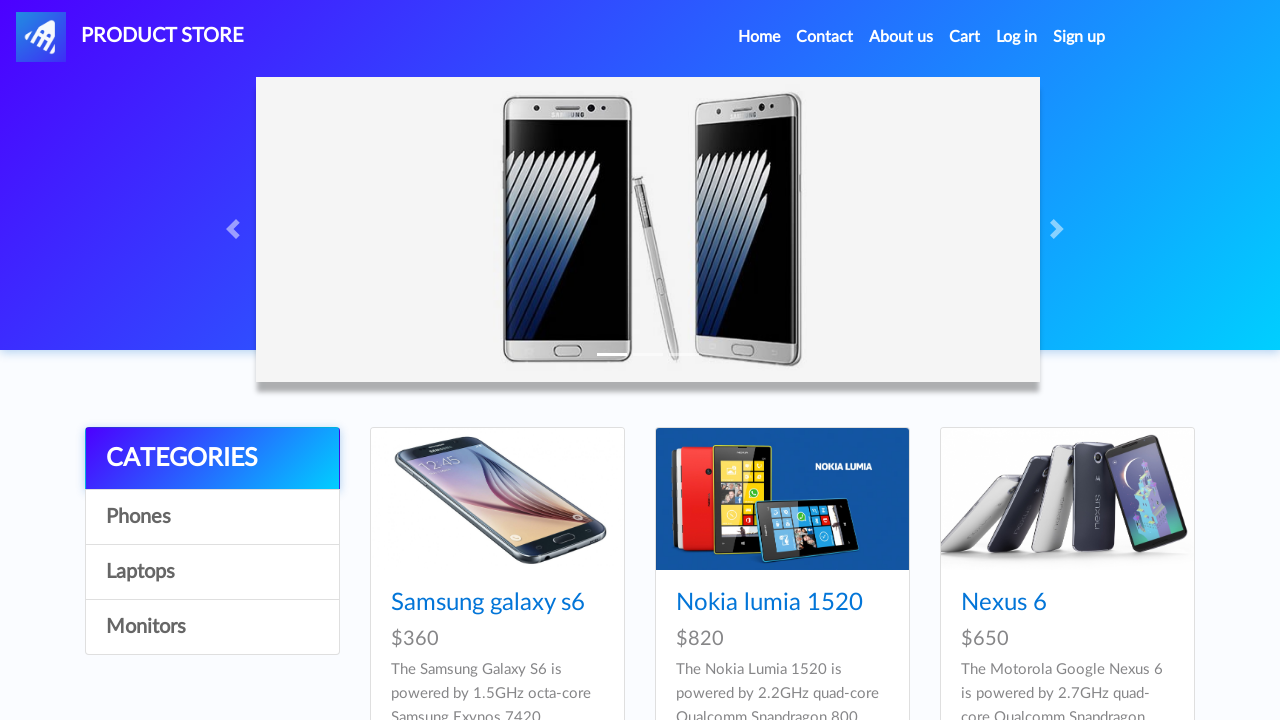

Set up dialog handler to accept alerts
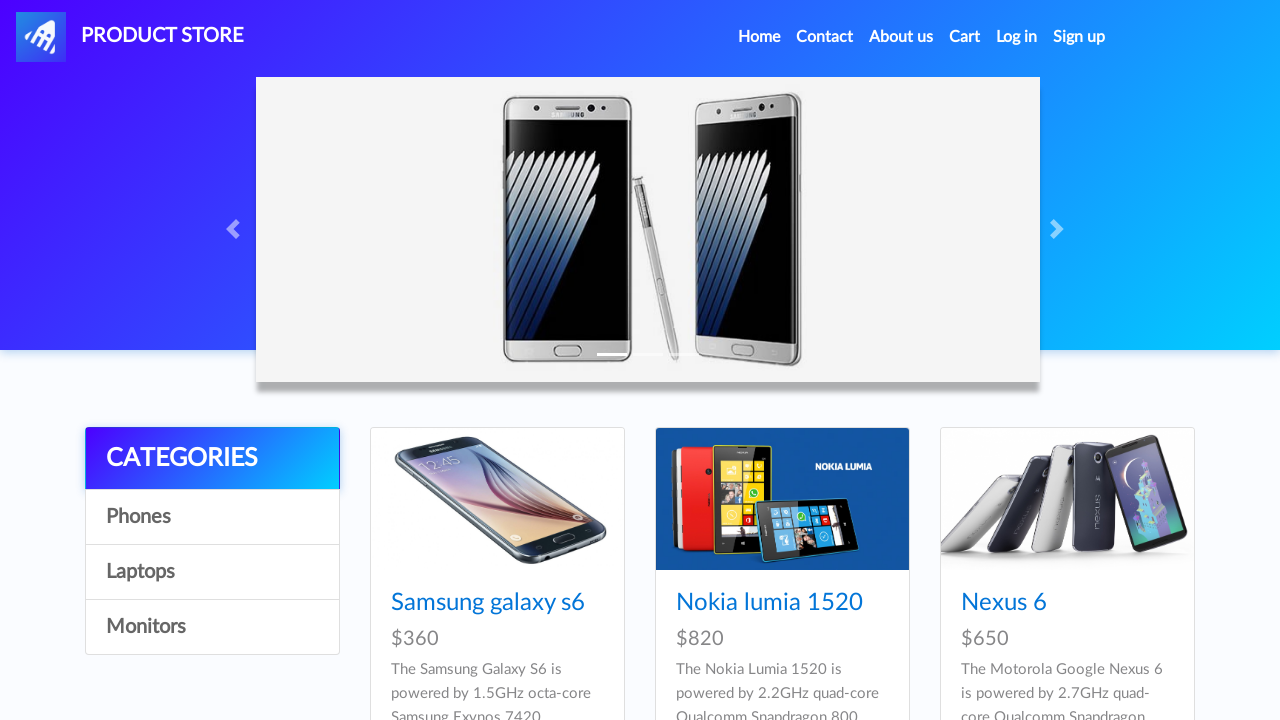

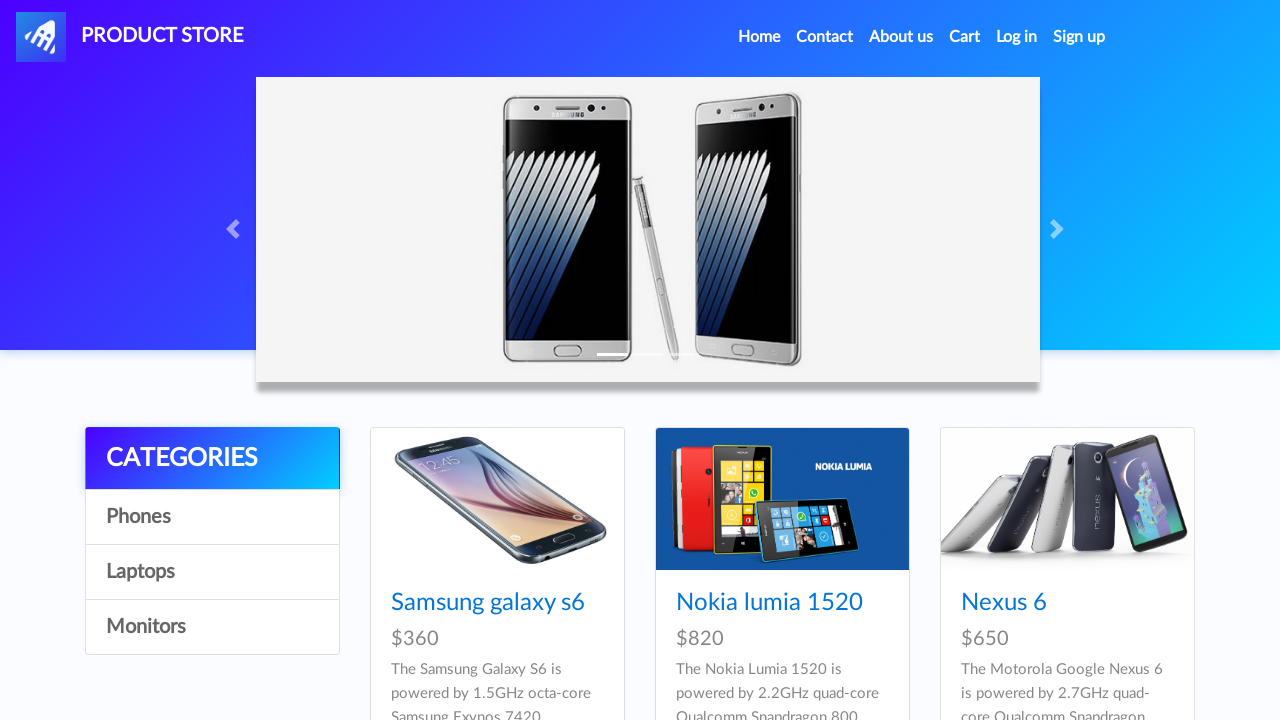